Tests dropdown selection functionality on a registration form by selecting a skill option from a dropdown menu using visible text.

Starting URL: https://demo.automationtesting.in/Register.html

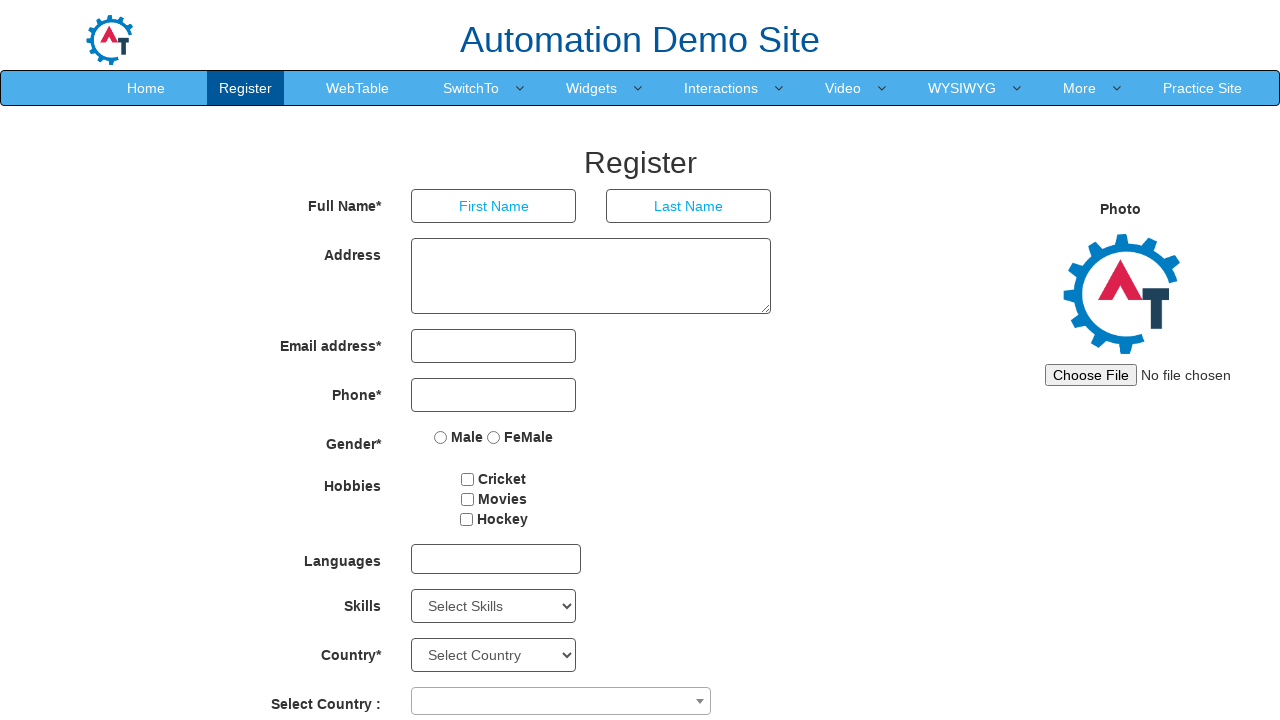

Skills dropdown selector became visible
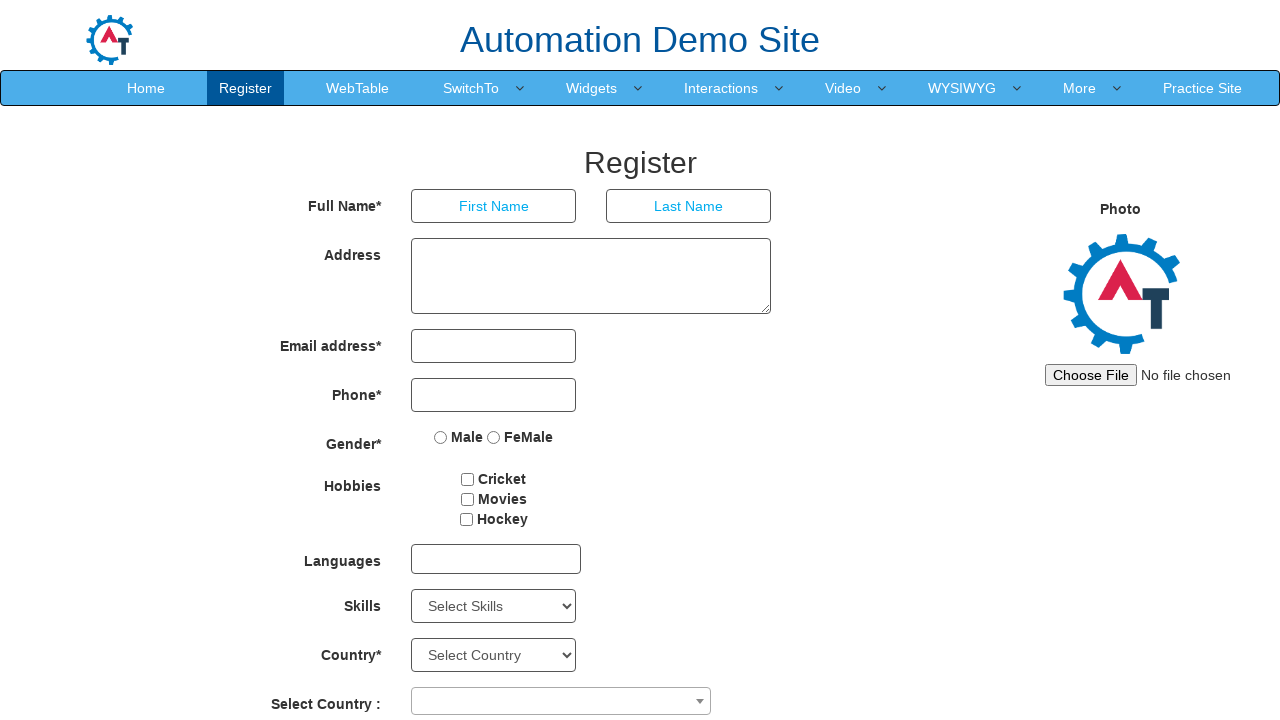

Selected 'Content Managment' from Skills dropdown on select[ng-model='Skill']
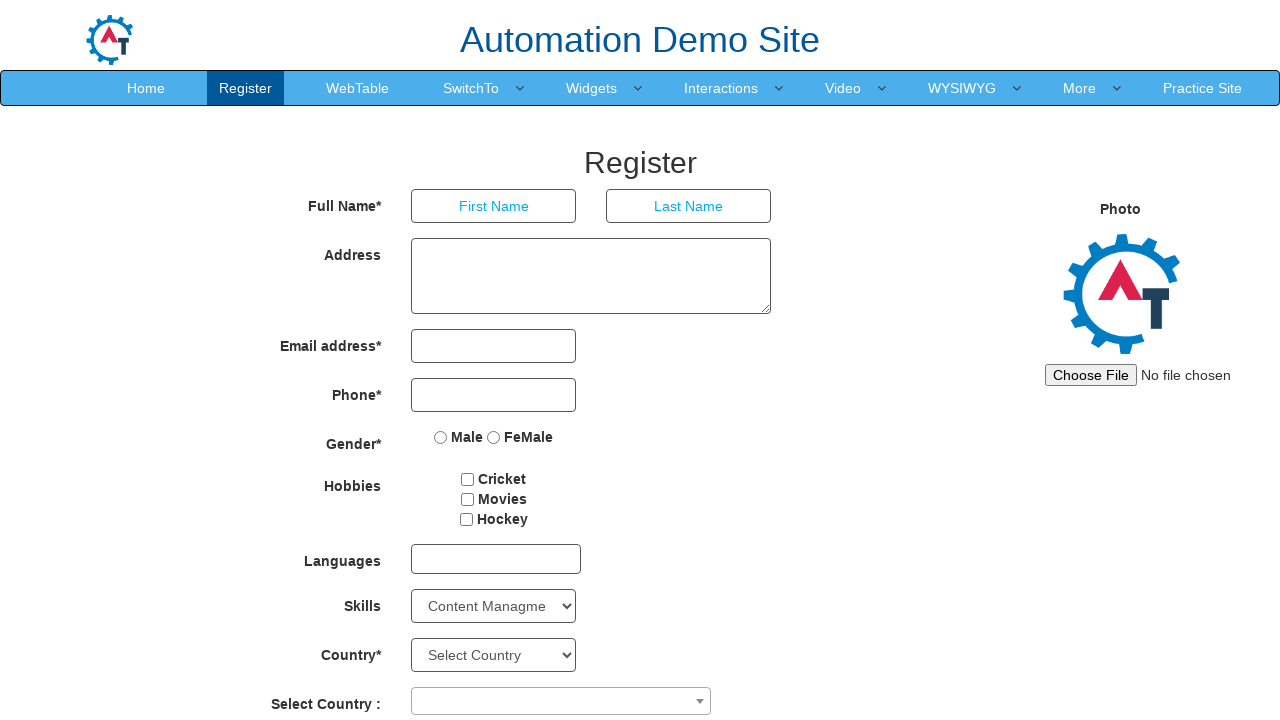

Clicked on page body to close dropdown overlay at (640, 360) on html
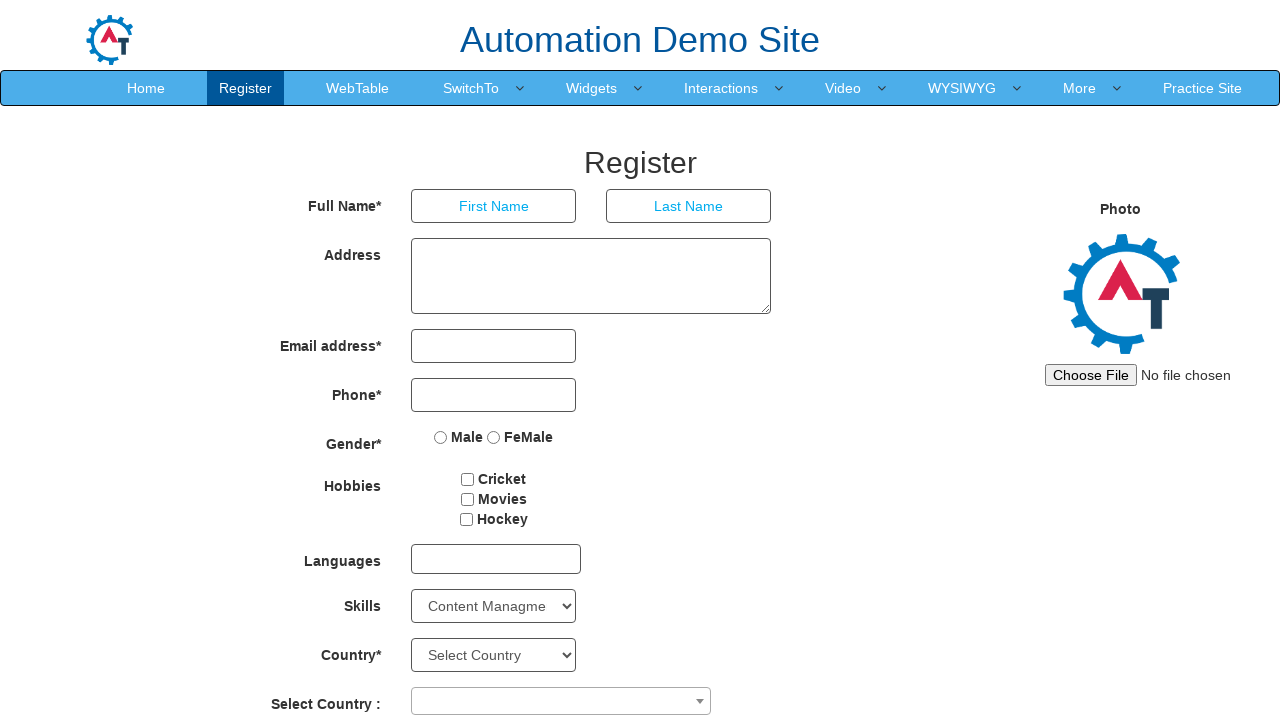

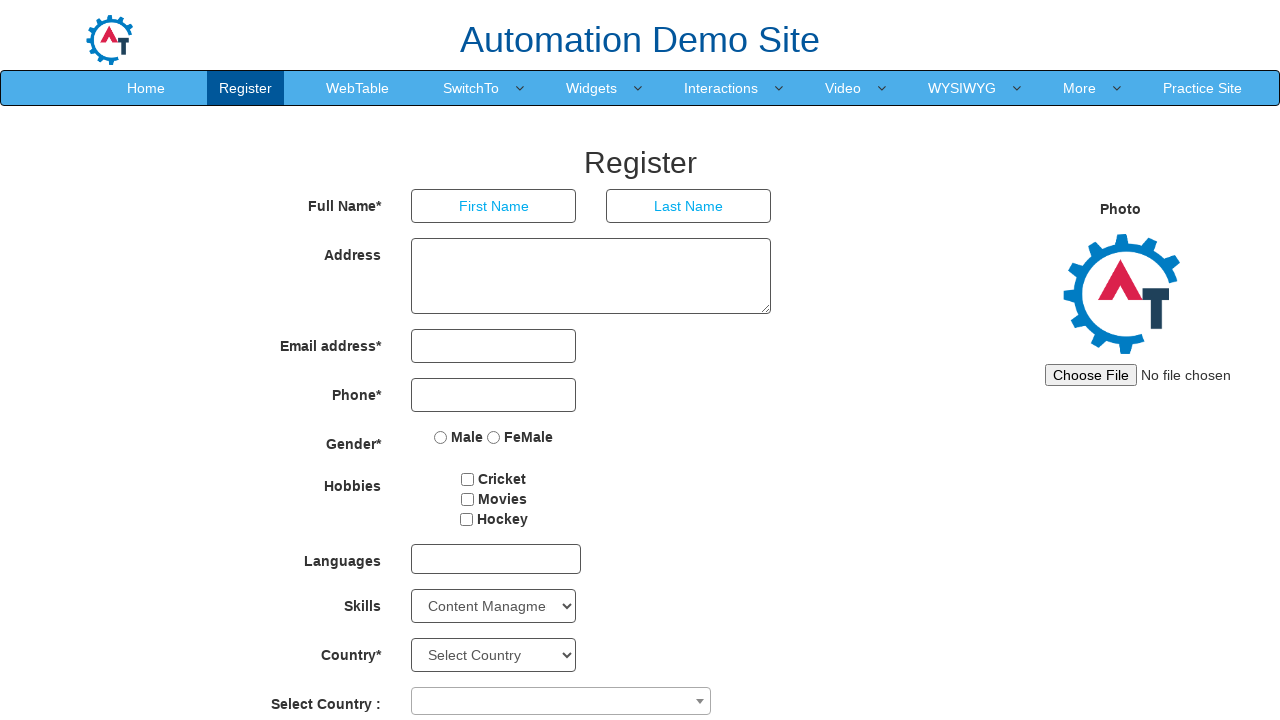